Tests multiple window handling by clicking a link that opens a new window, then switching between windows and verifying the page titles

Starting URL: http://the-internet.herokuapp.com/windows

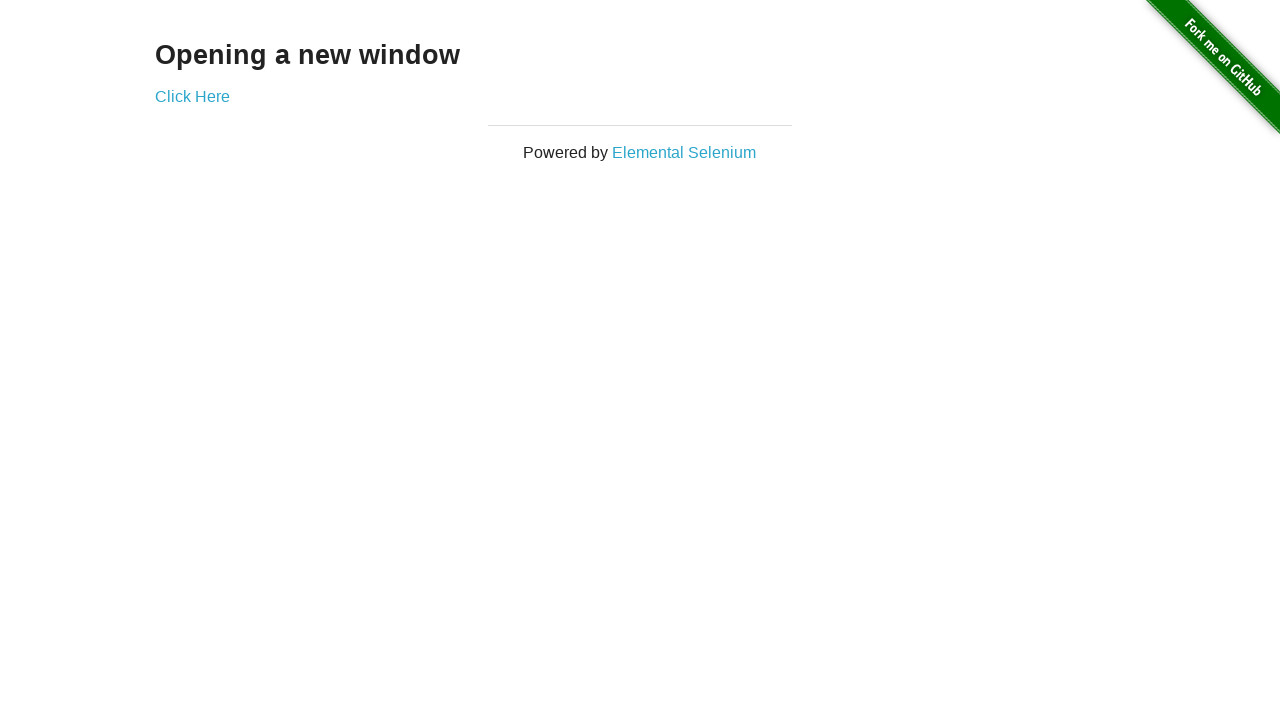

Clicked link that opens a new window and captured the new page at (192, 96) on .example a
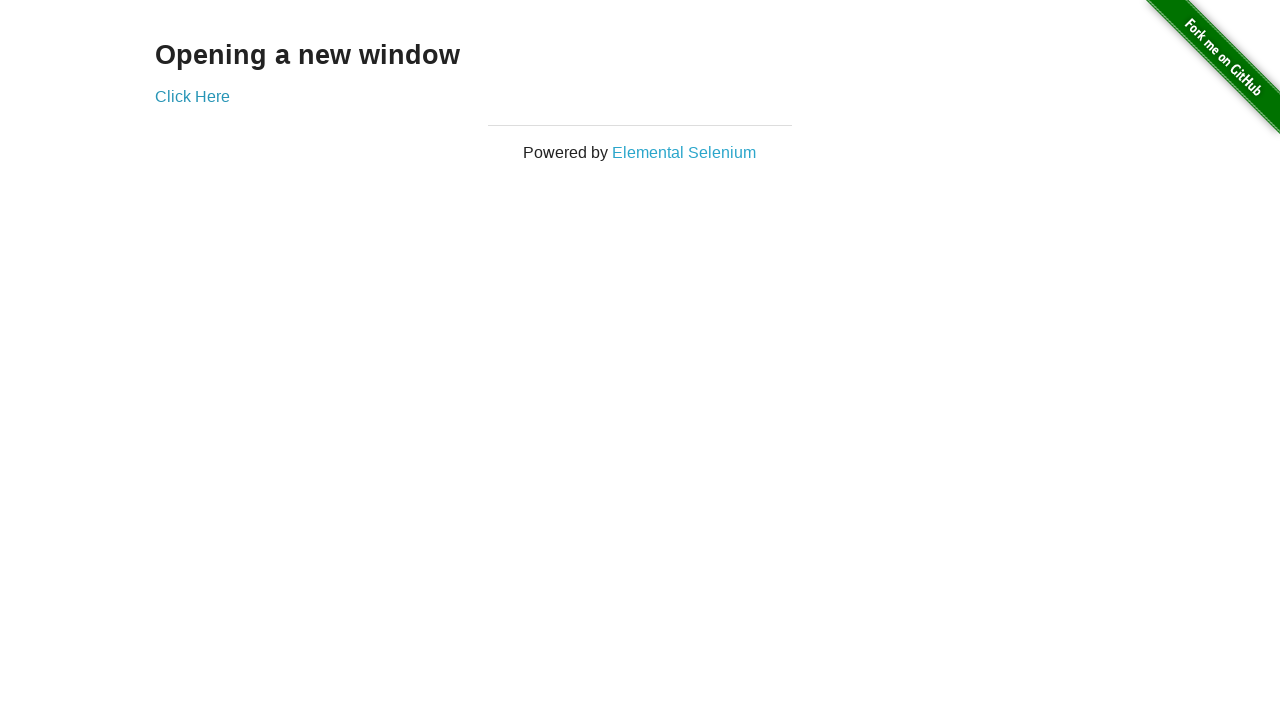

Verified original window title is not 'New Window'
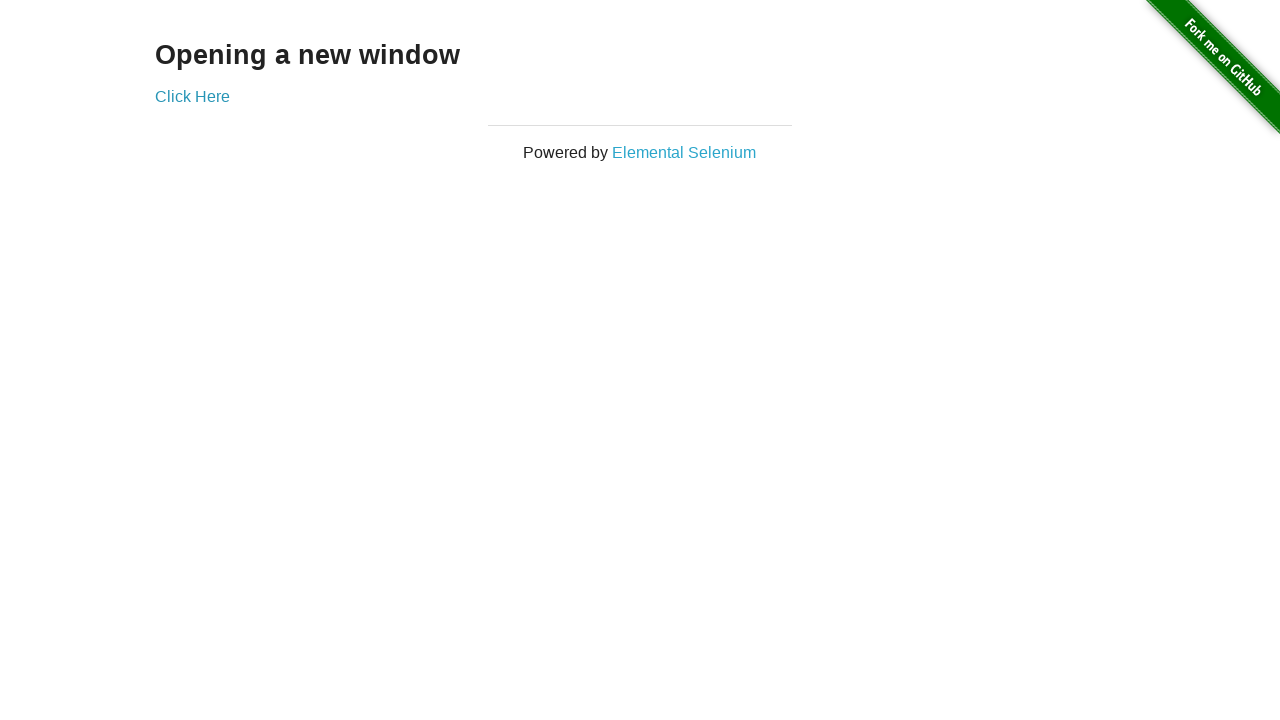

New window page load completed
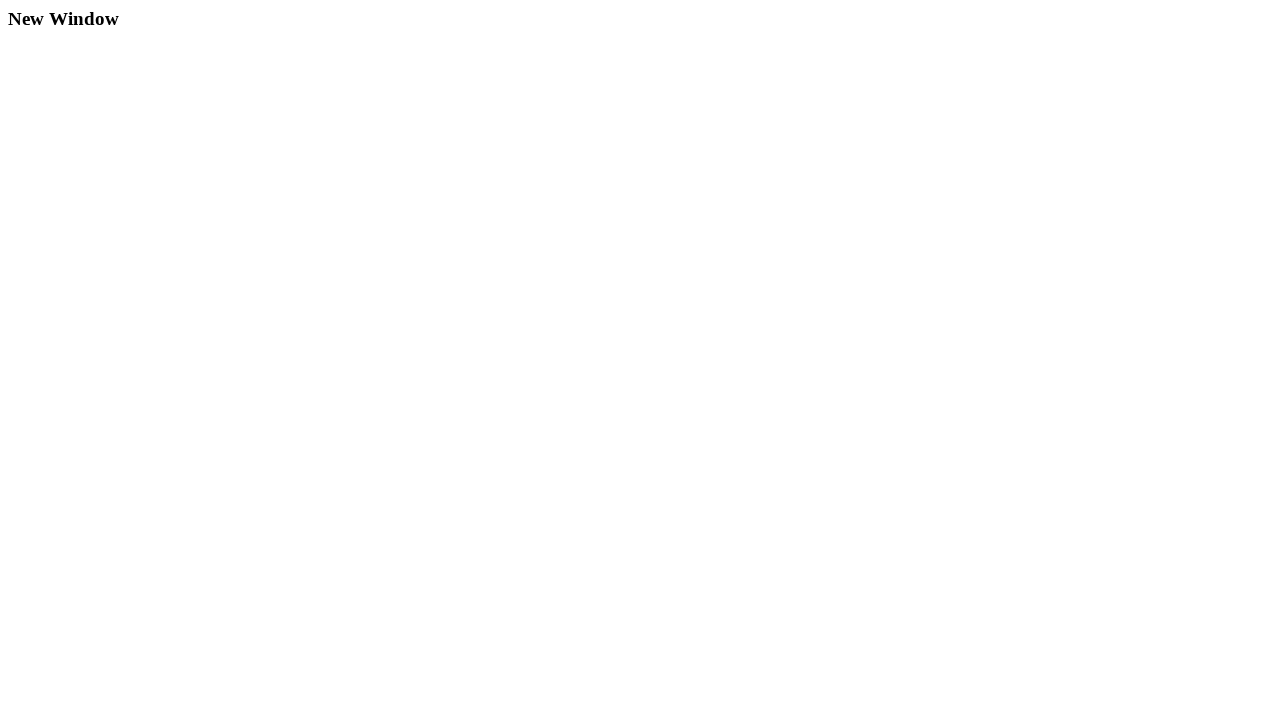

Verified new window title is 'New Window'
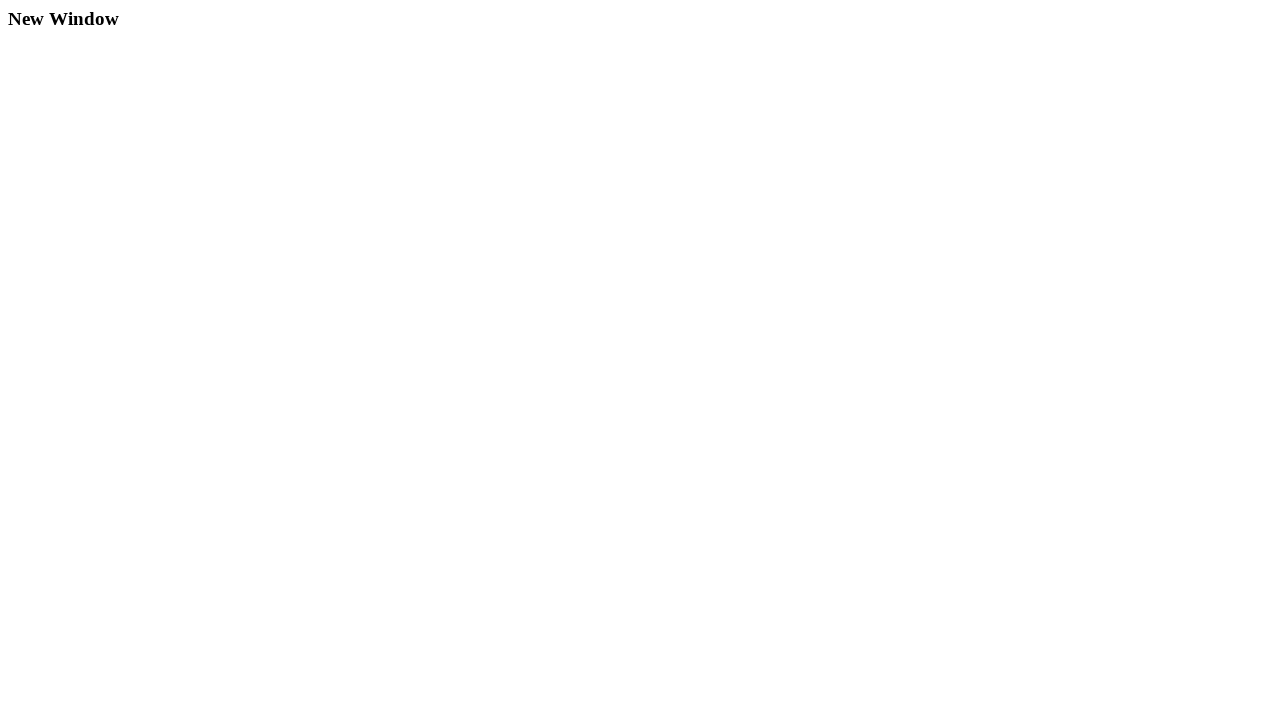

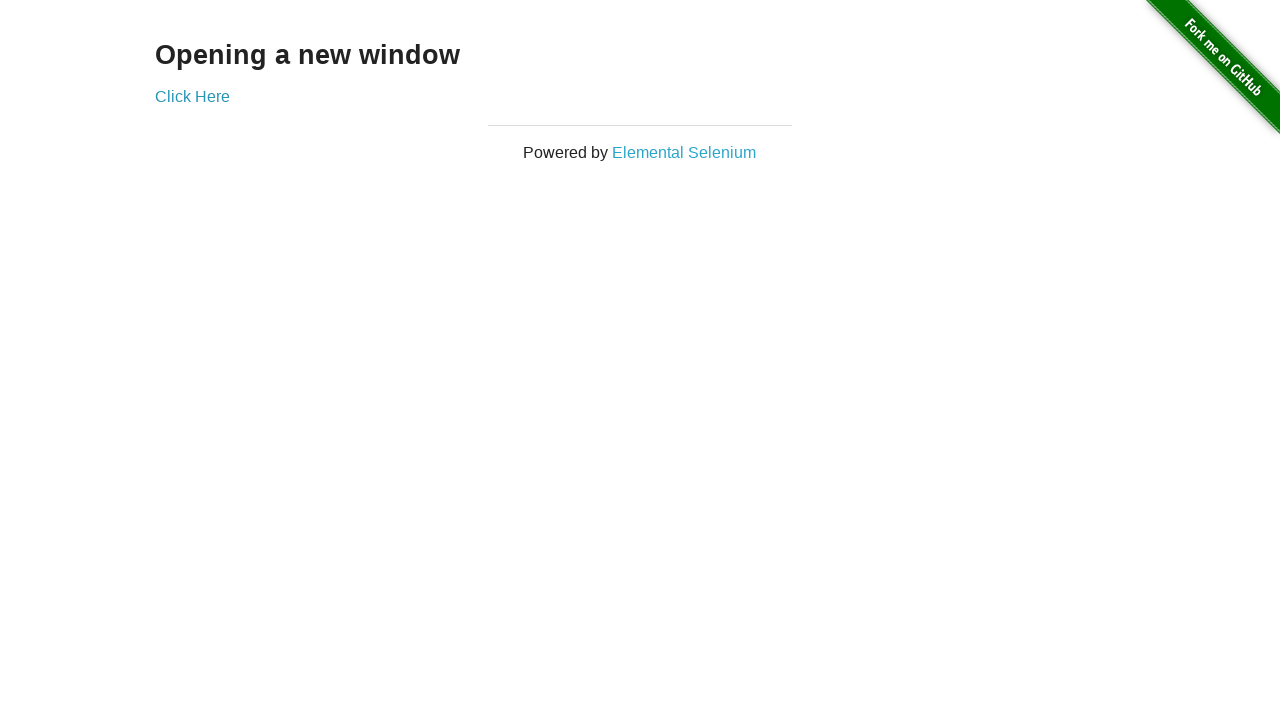